Tests drag and drop functionality by dragging a document image to a trash element within an iframe

Starting URL: https://code.makery.ch/library/dart-drag-and-drop/

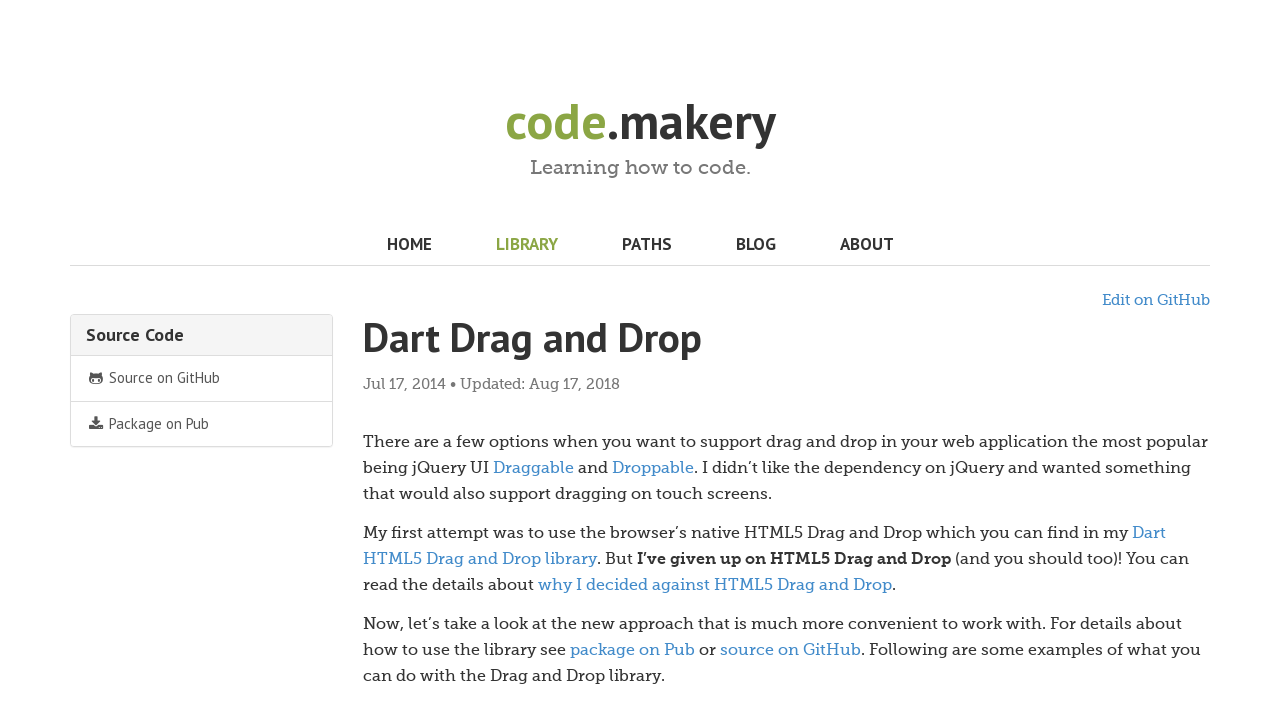

Selected second iframe for drag and drop test
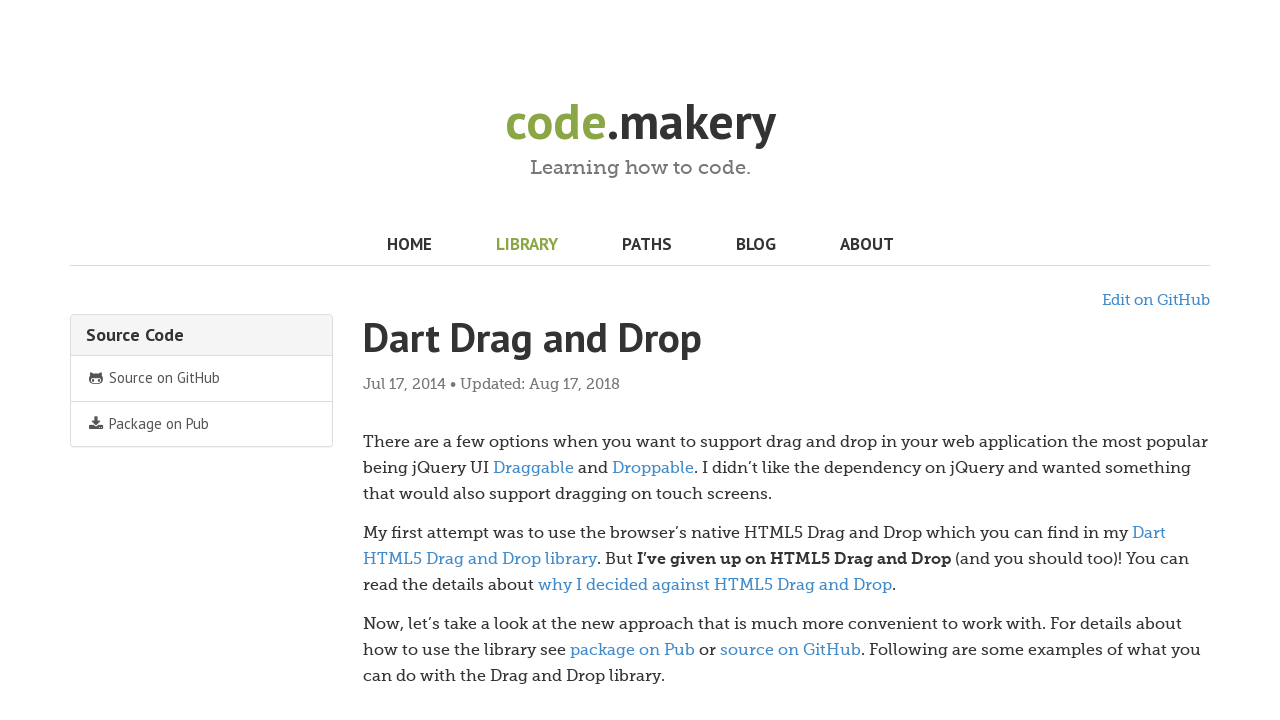

Located source document image element
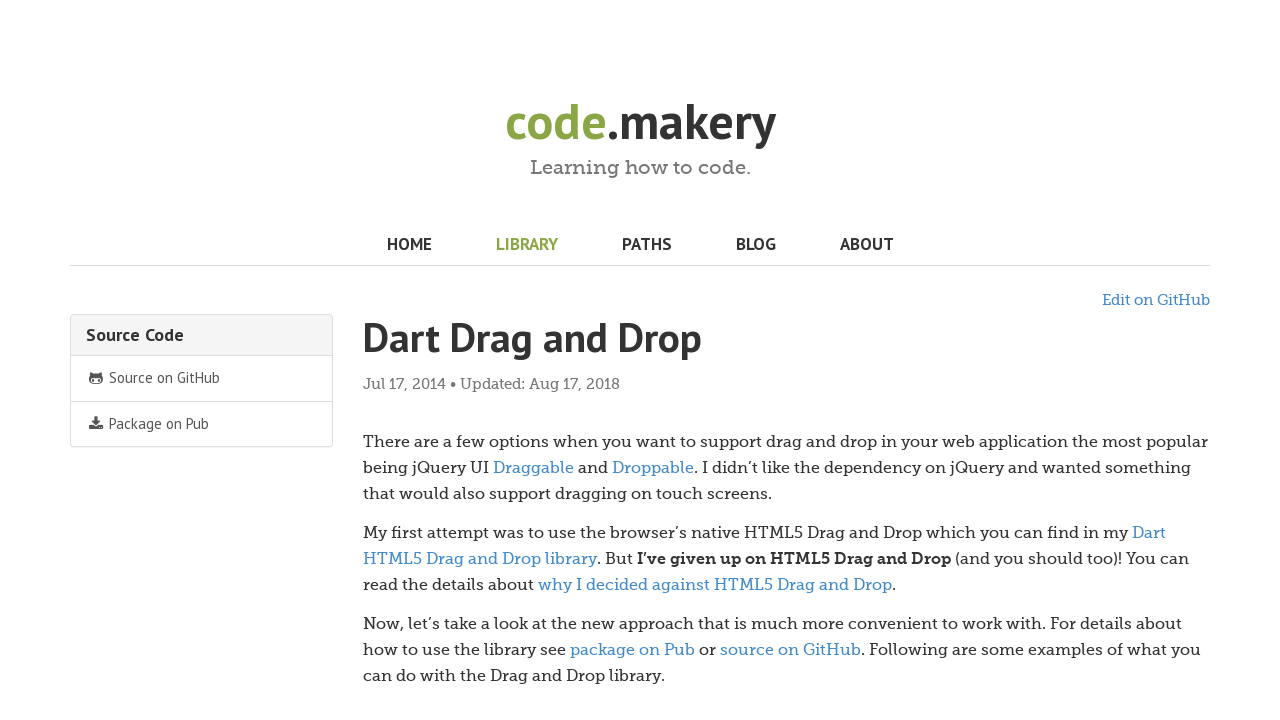

Located destination trash element
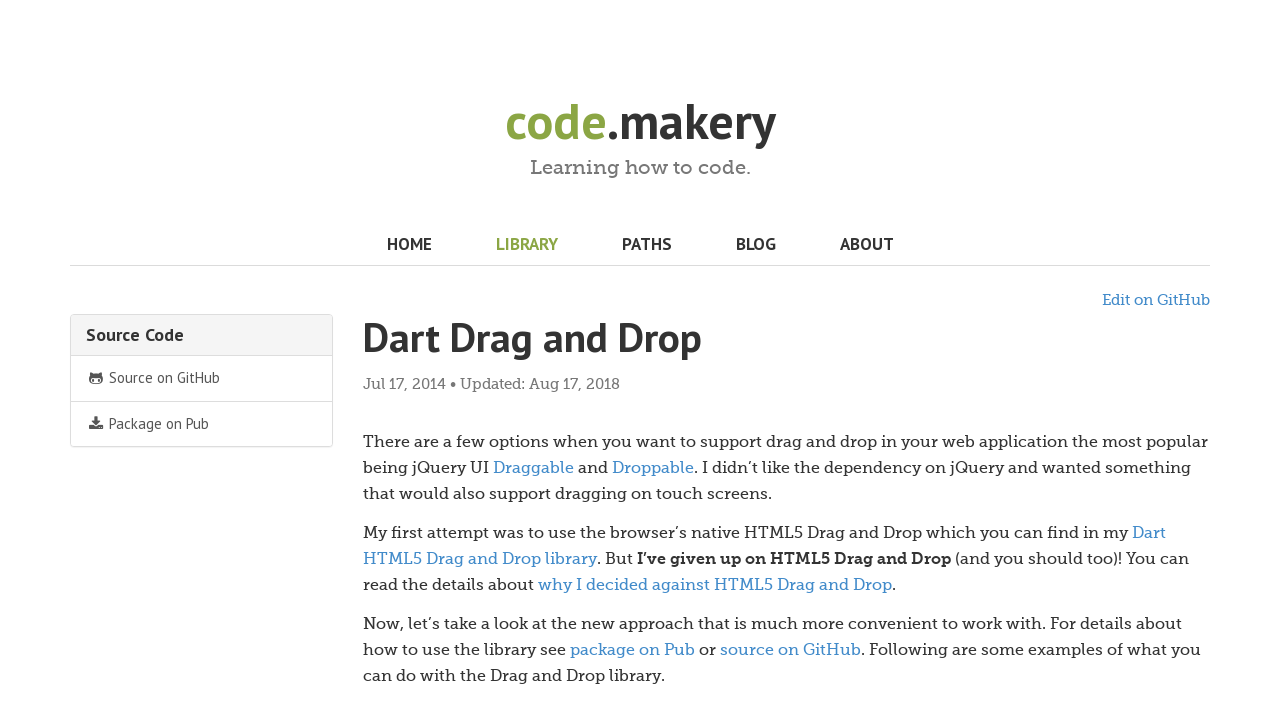

Dragged document image to trash element at (814, 454)
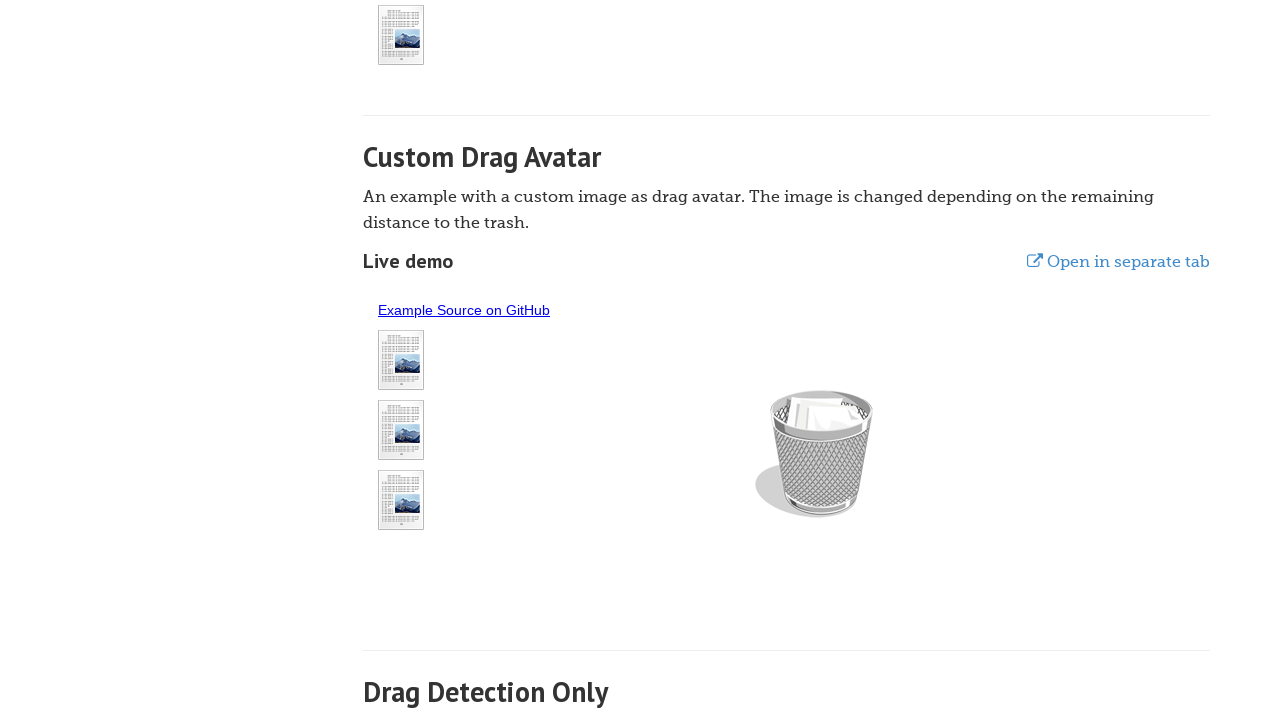

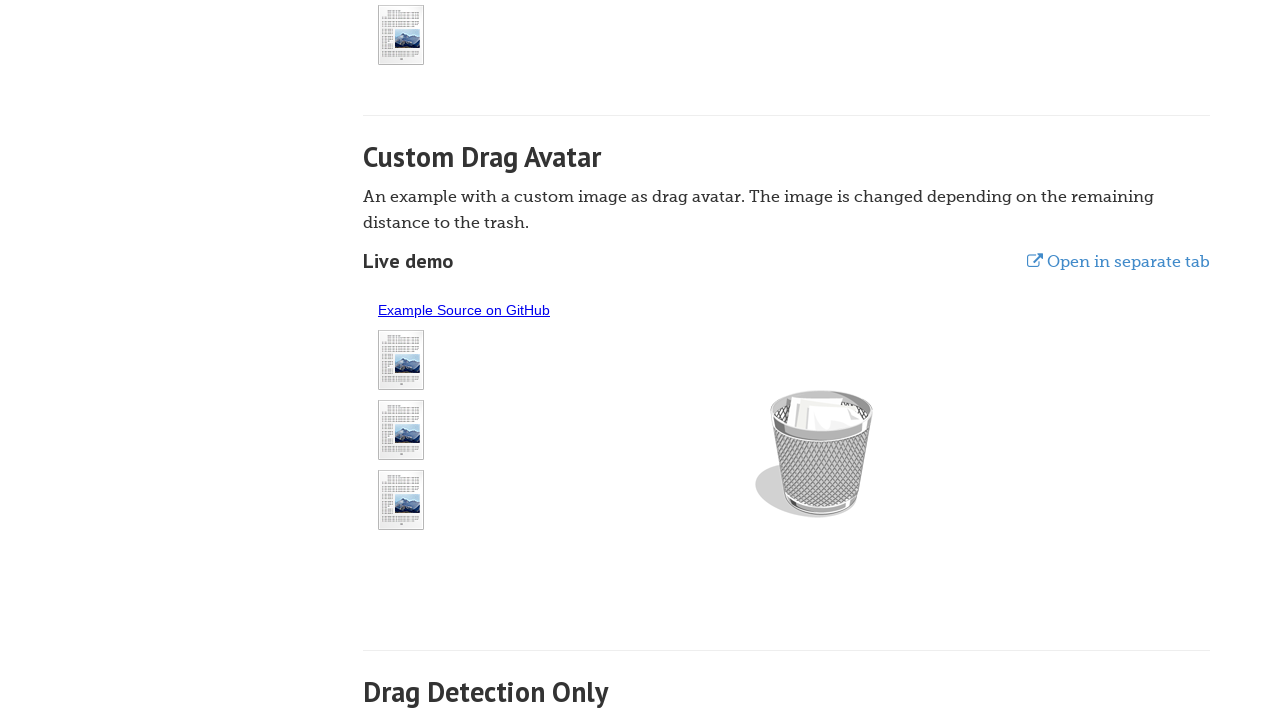